Tests keyboard actions by using shift key while typing text into a firstname field on a practice form

Starting URL: https://awesomeqa.com/practice.html

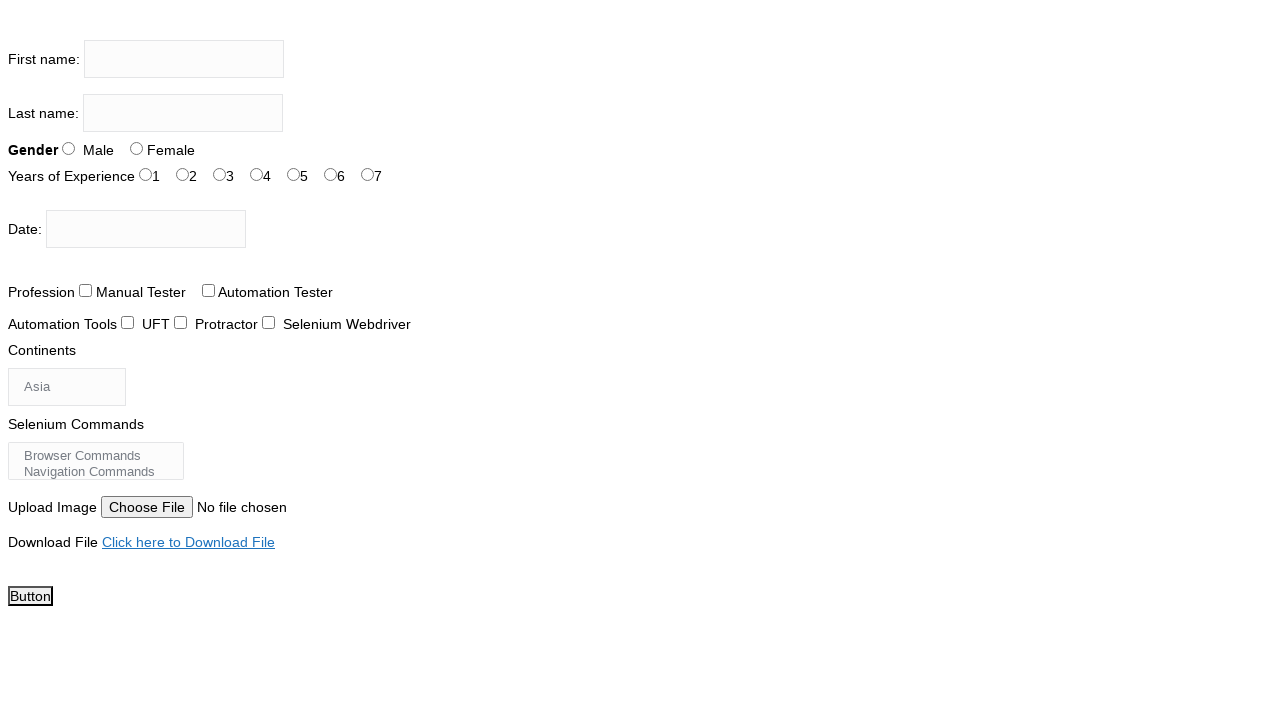

Located firstname input field
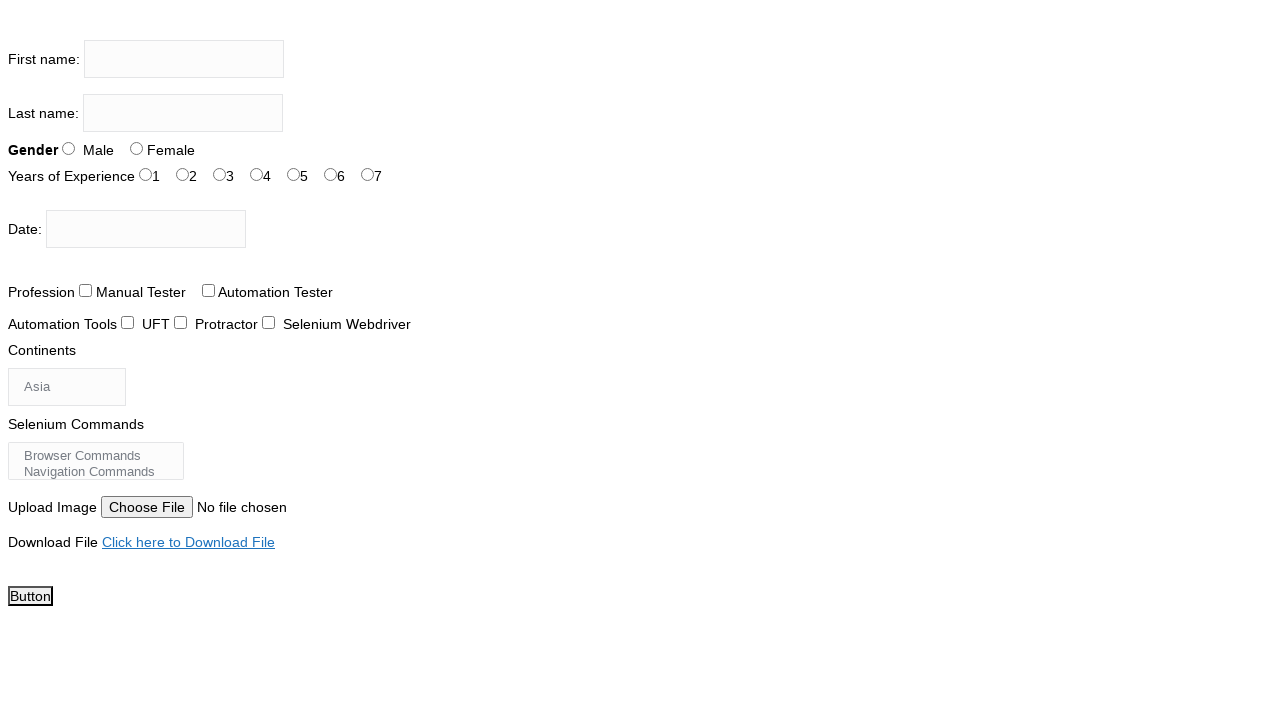

Pressed and held Shift key
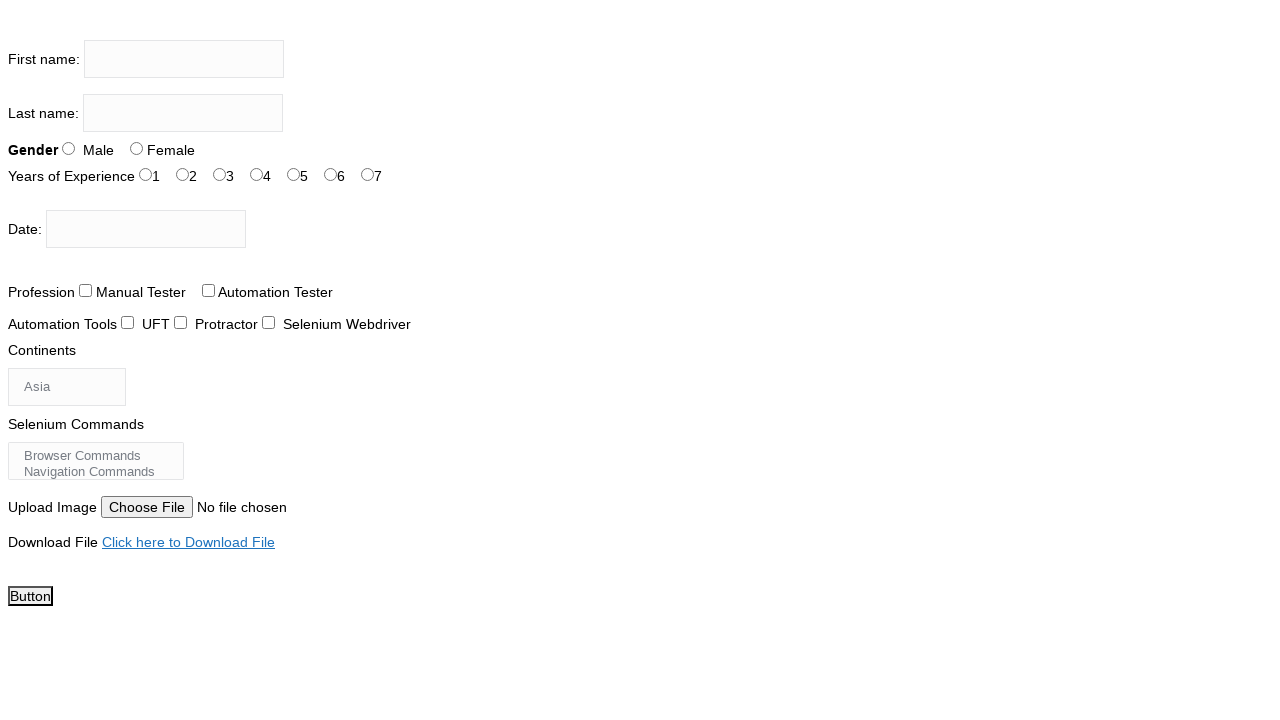

Filled firstname field with 'SENDING USER NAME' while Shift key held on input[name='firstname']
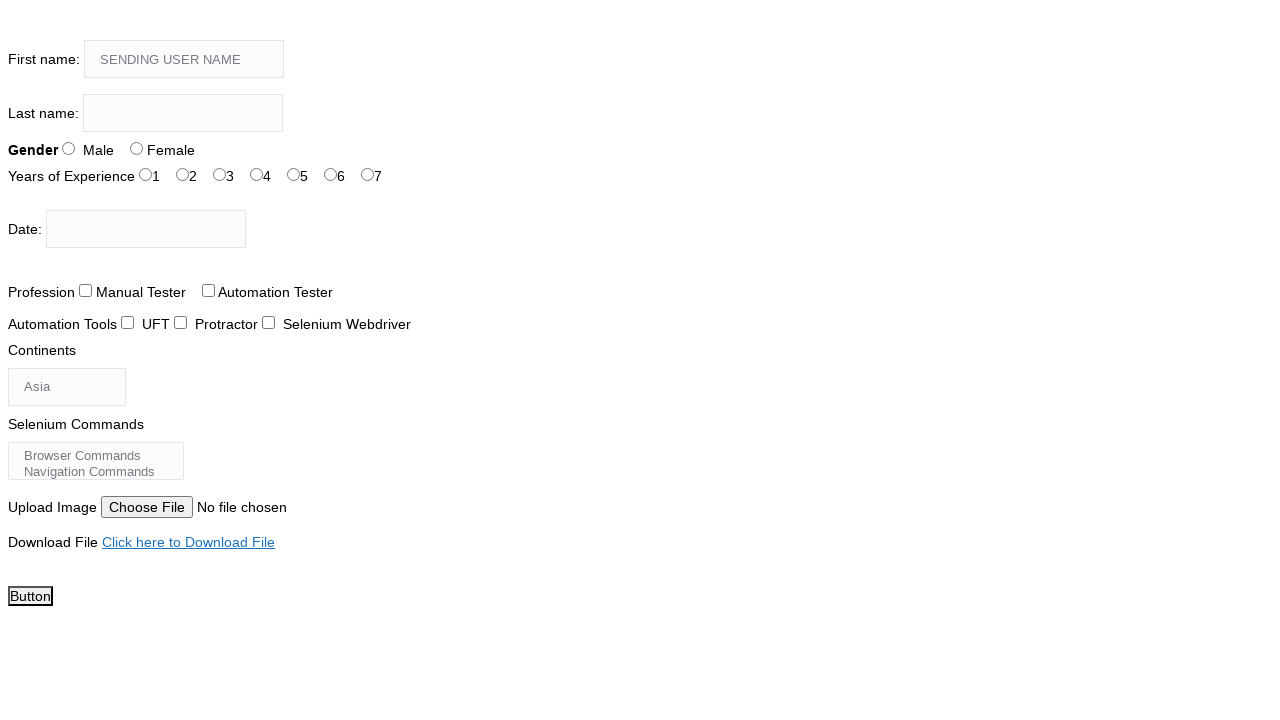

Released Shift key
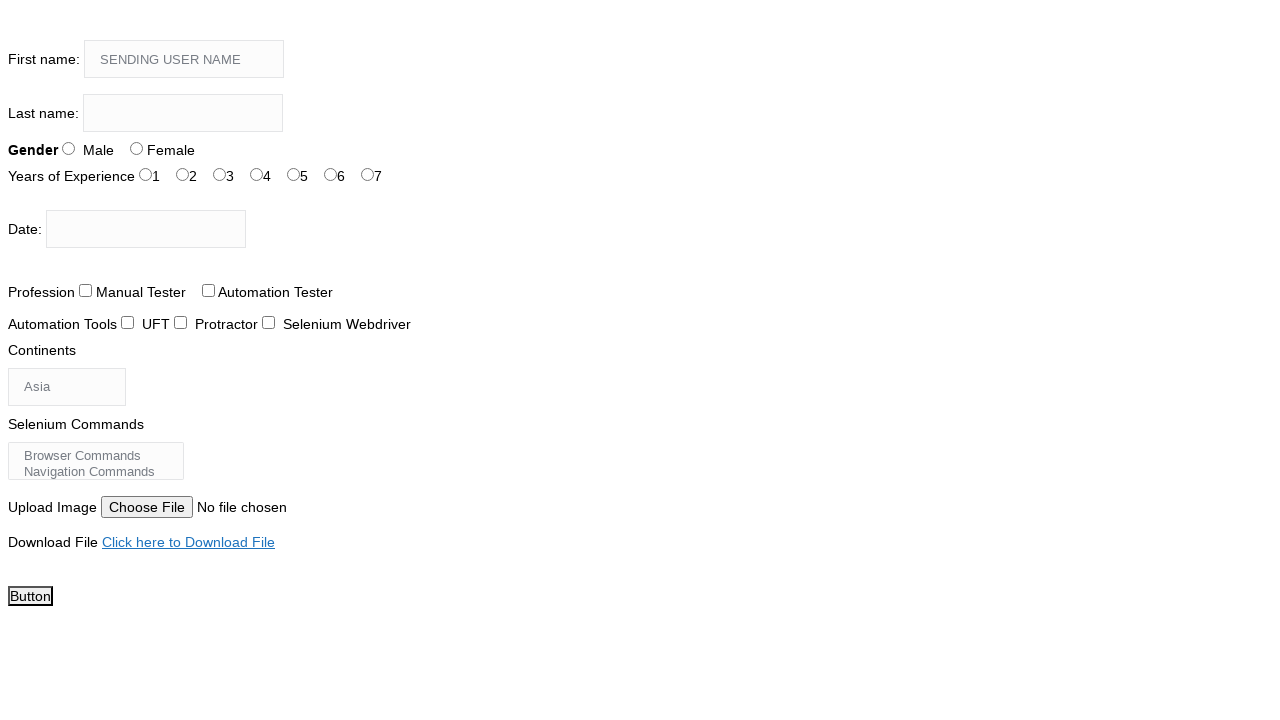

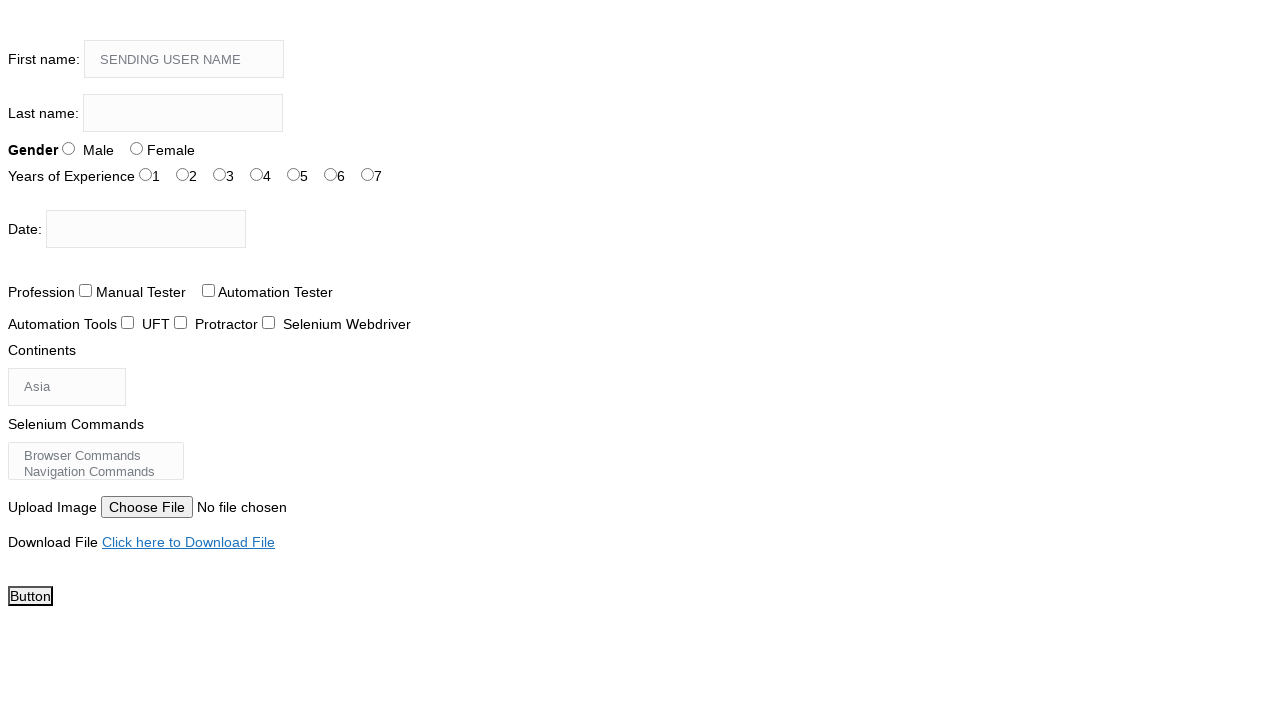